Tests dropdown selection by finding the dropdown element, iterating through all options, clicking the desired option, and verifying the selection was successful.

Starting URL: http://the-internet.herokuapp.com/dropdown

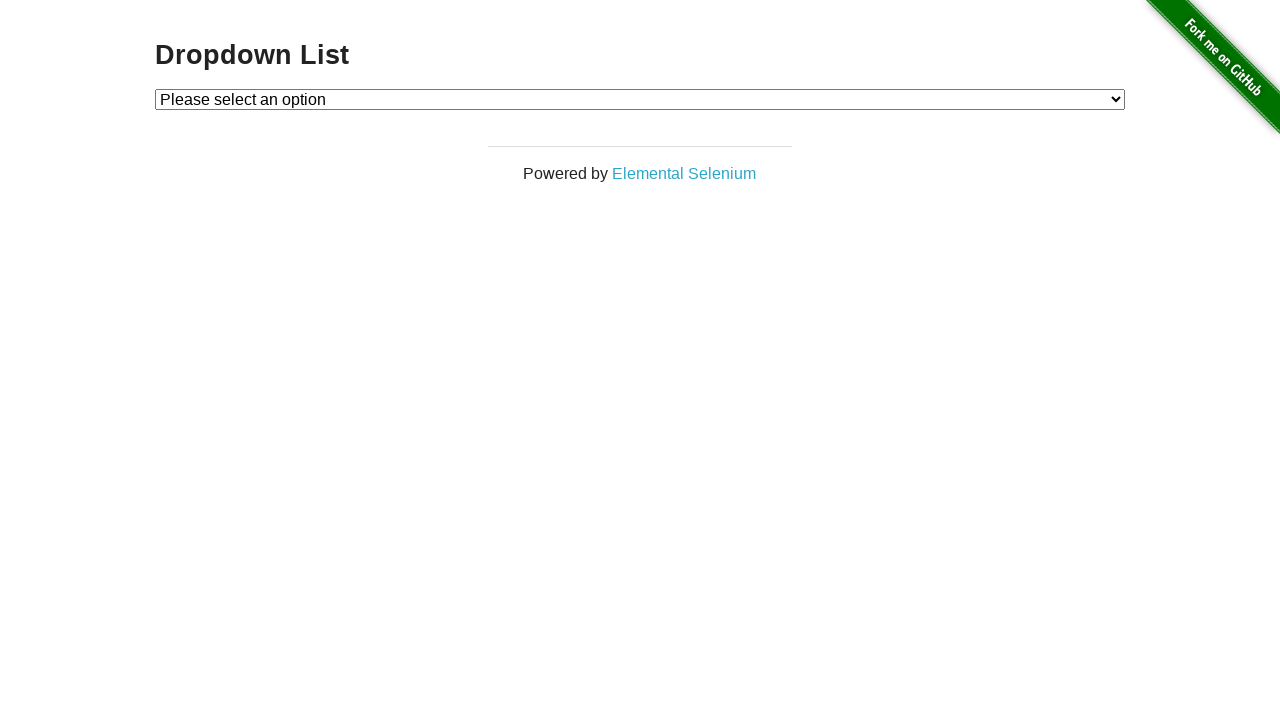

Navigated to dropdown page
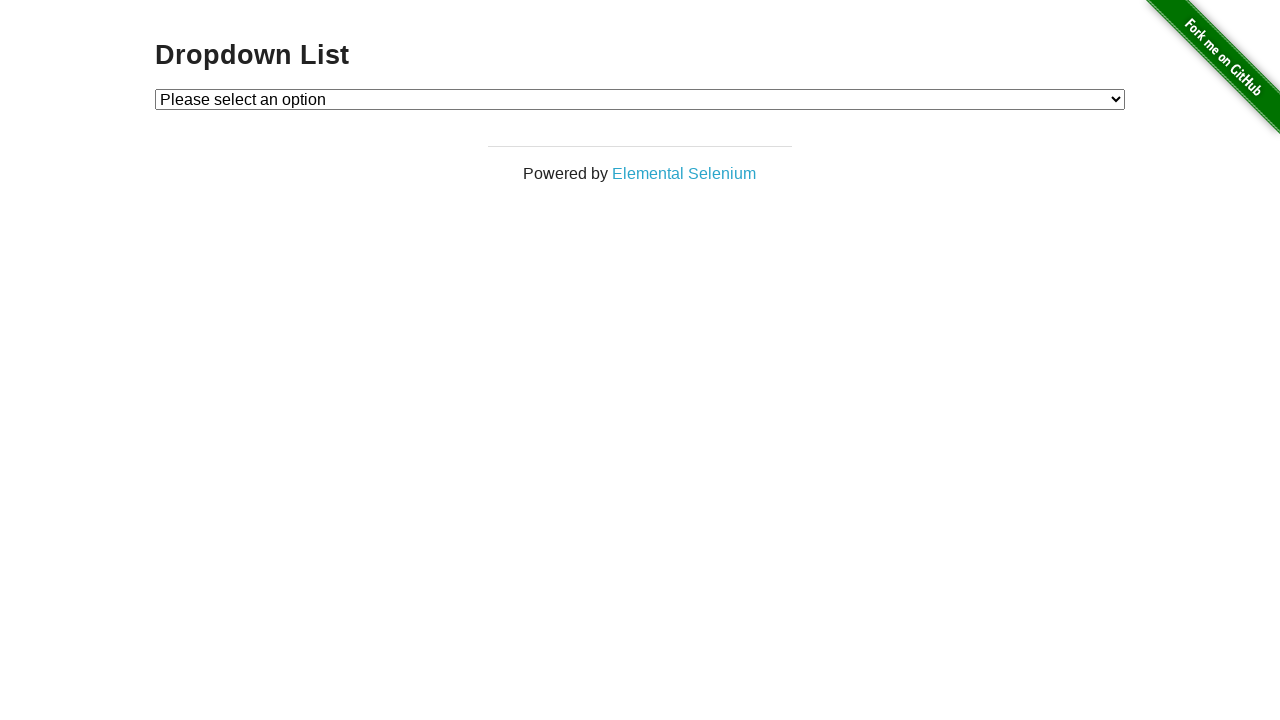

Clicked the dropdown to open it at (640, 99) on #dropdown
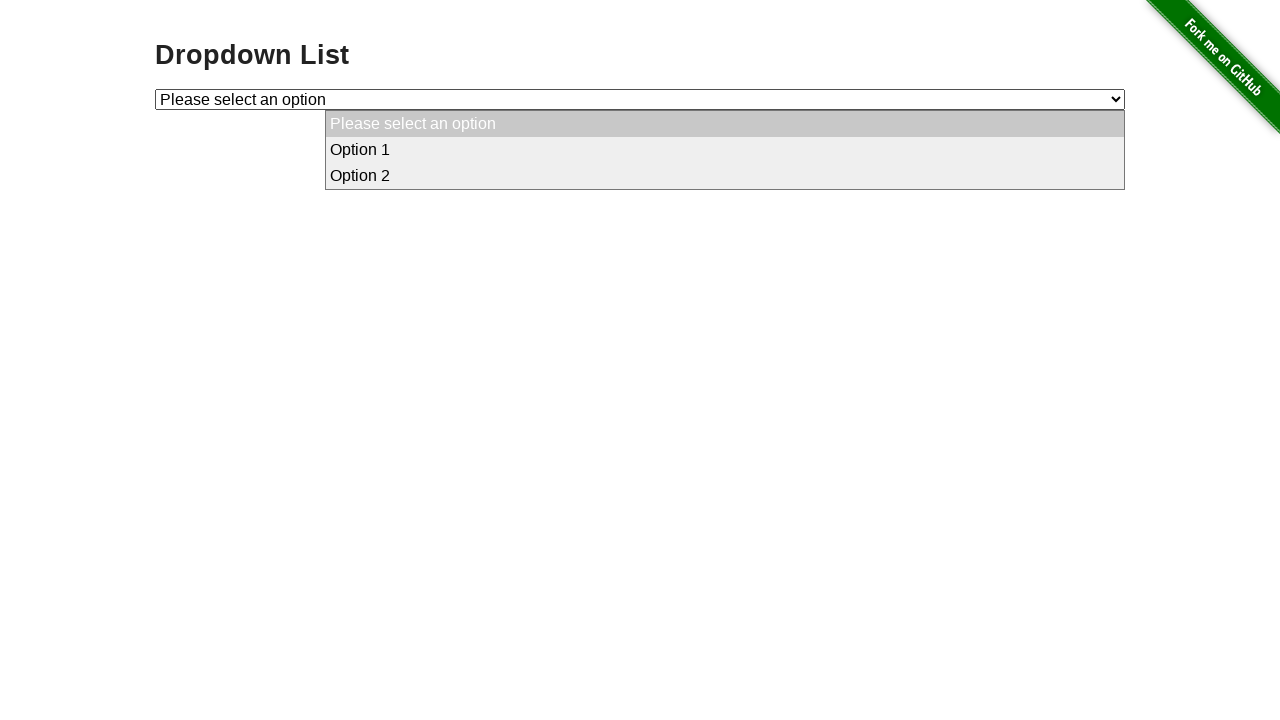

Selected 'Option 1' from the dropdown on #dropdown
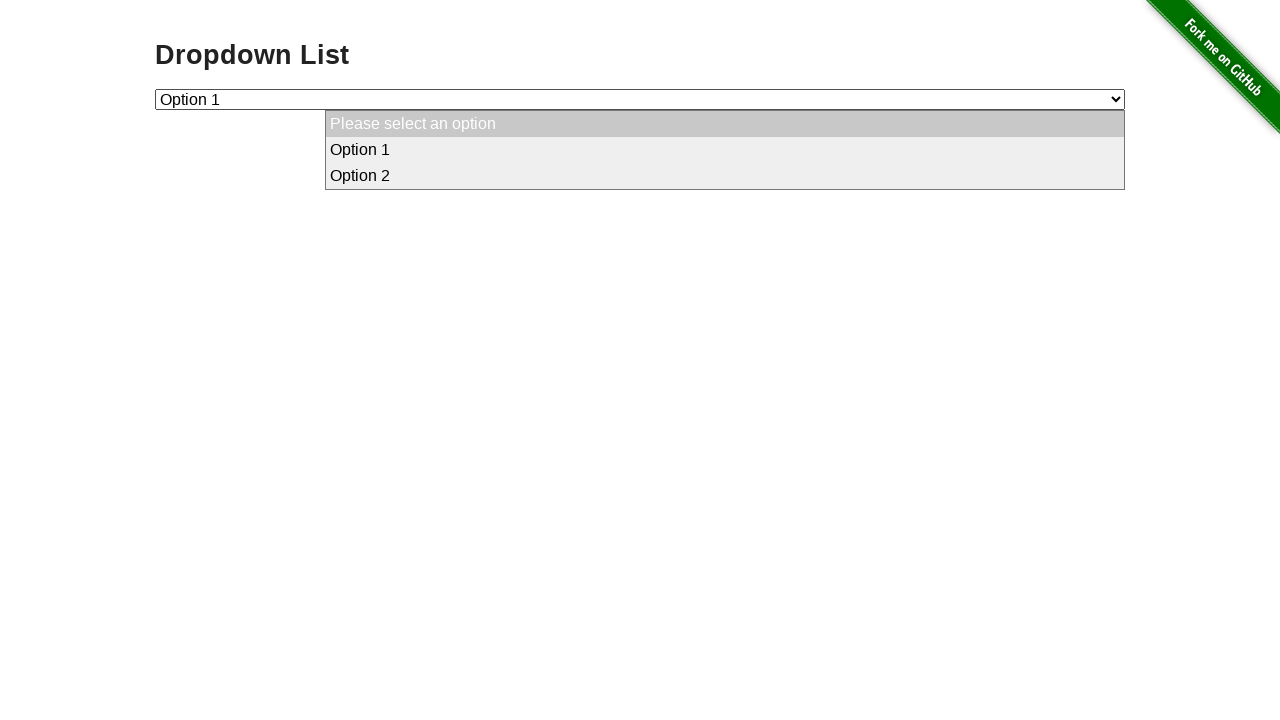

Retrieved the selected dropdown value
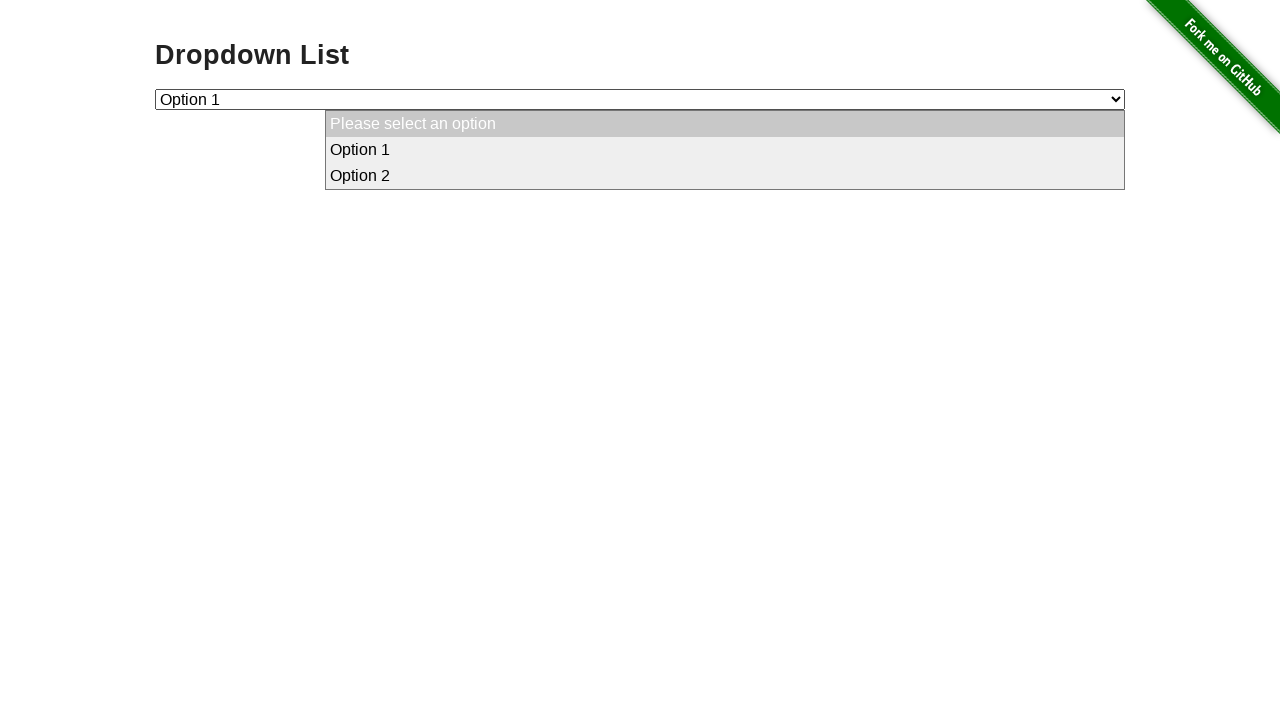

Verified that 'Option 1' (value '1') was successfully selected
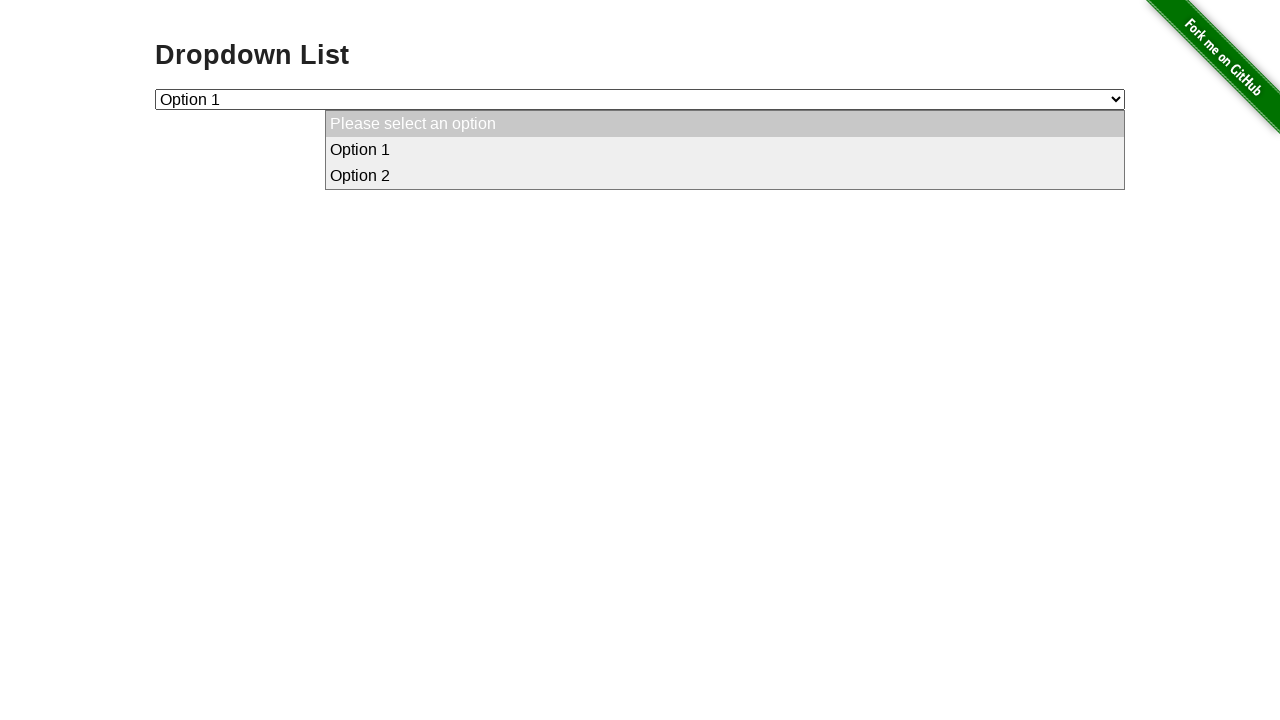

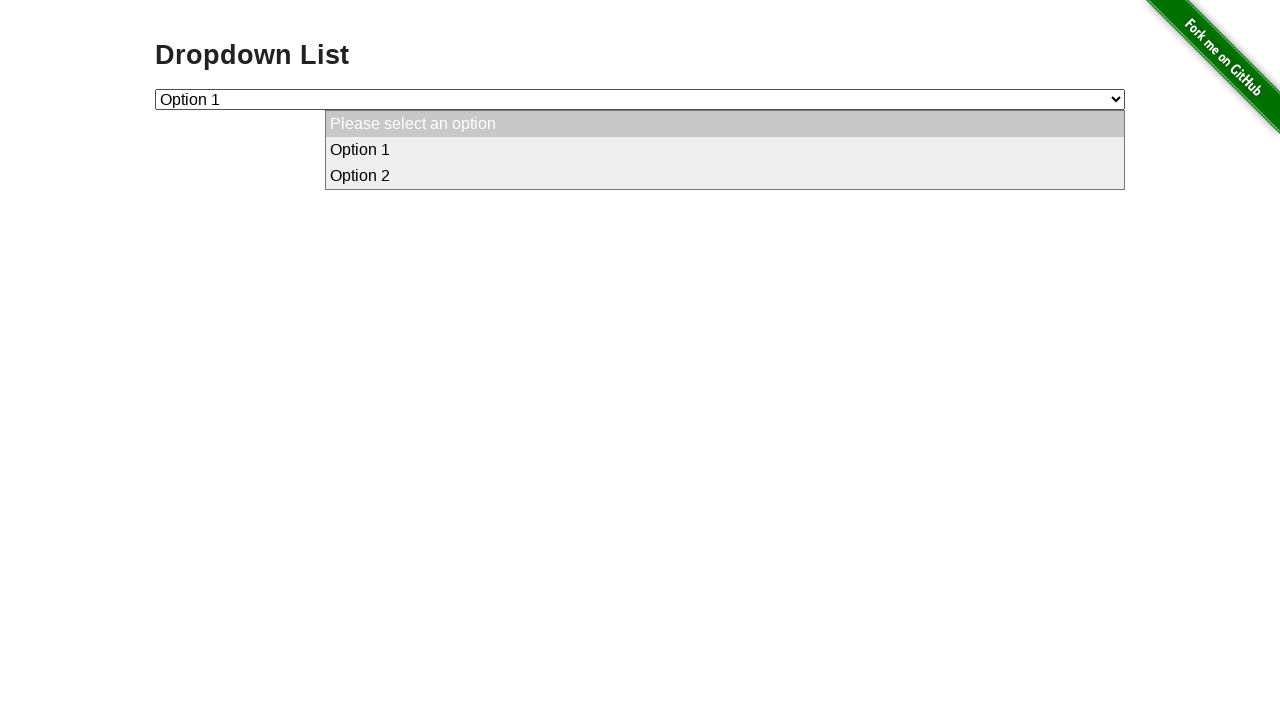